Tests drag and drop functionality by dragging an element and dropping it onto a target element using the built-in dragTo method

Starting URL: https://testautomationpractice.blogspot.com/

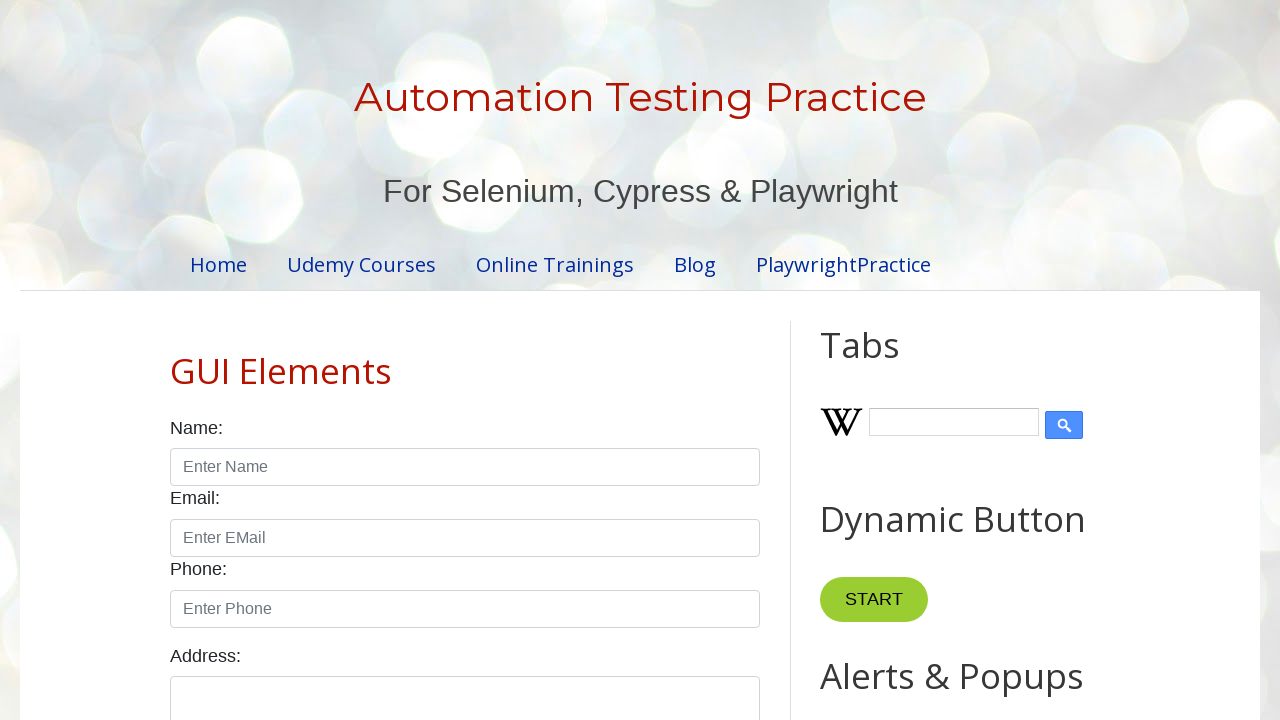

Scrolled draggable element into view
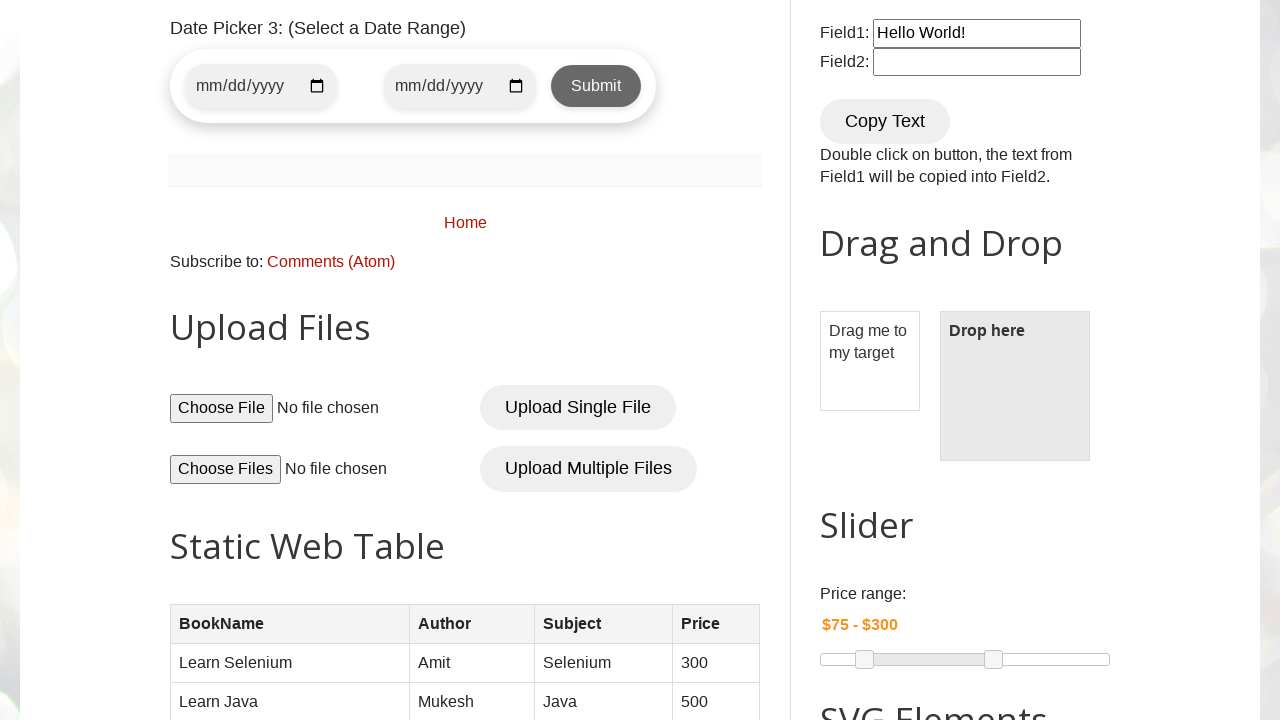

Dragged element to droppable target using dragTo method at (1015, 386)
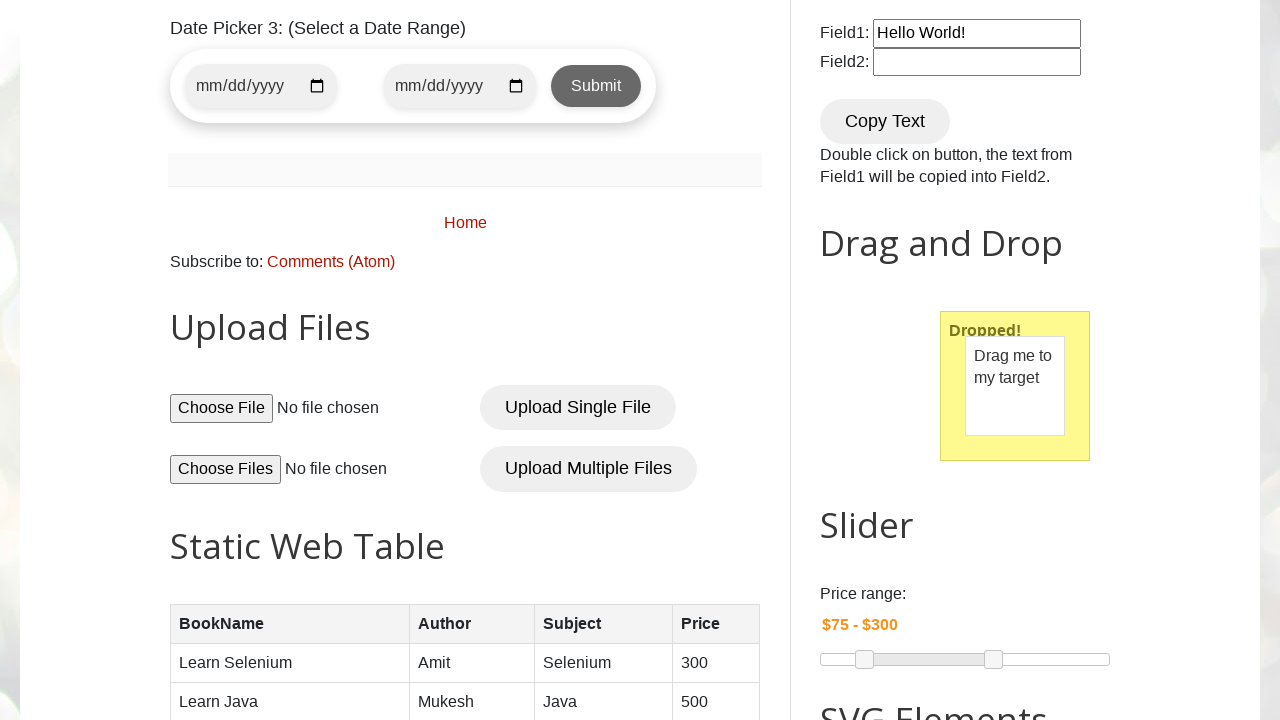

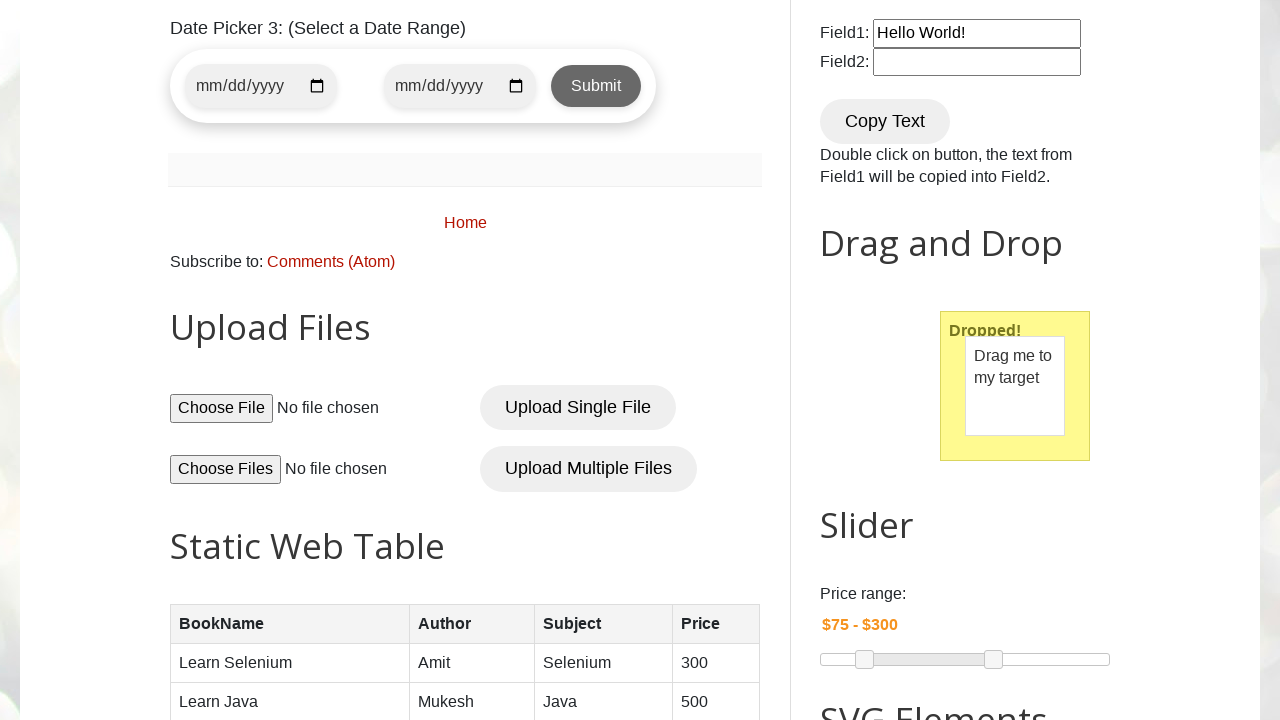